Tests radio button selection on Angular Material examples page by selecting and verifying the Summer option

Starting URL: https://material.angular.io/components/radio/examples

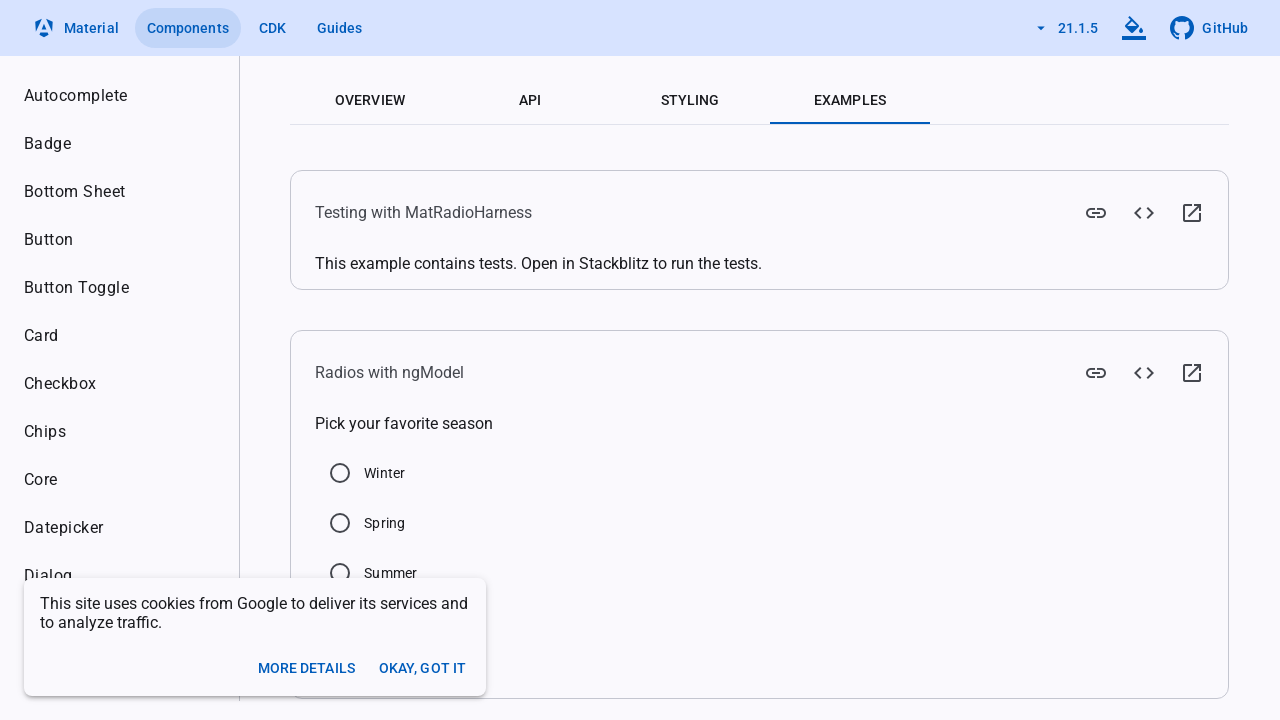

Located Summer radio button element
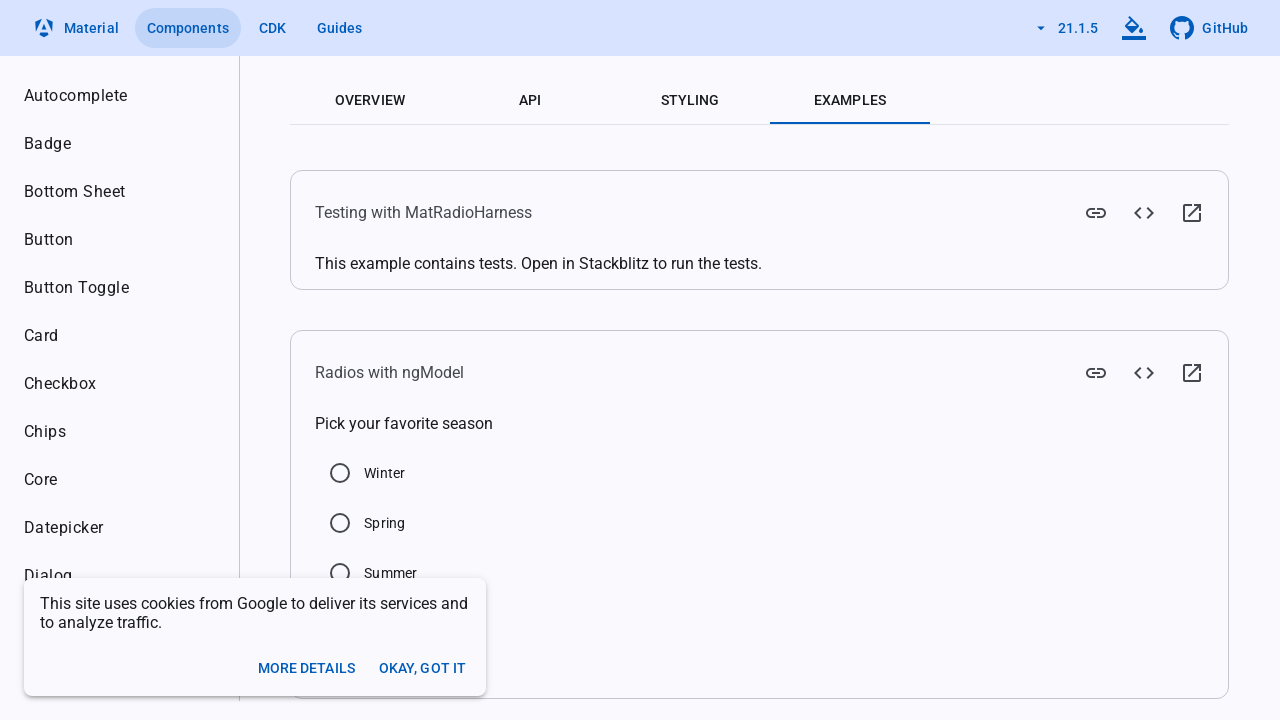

Checked if Summer radio button is already selected
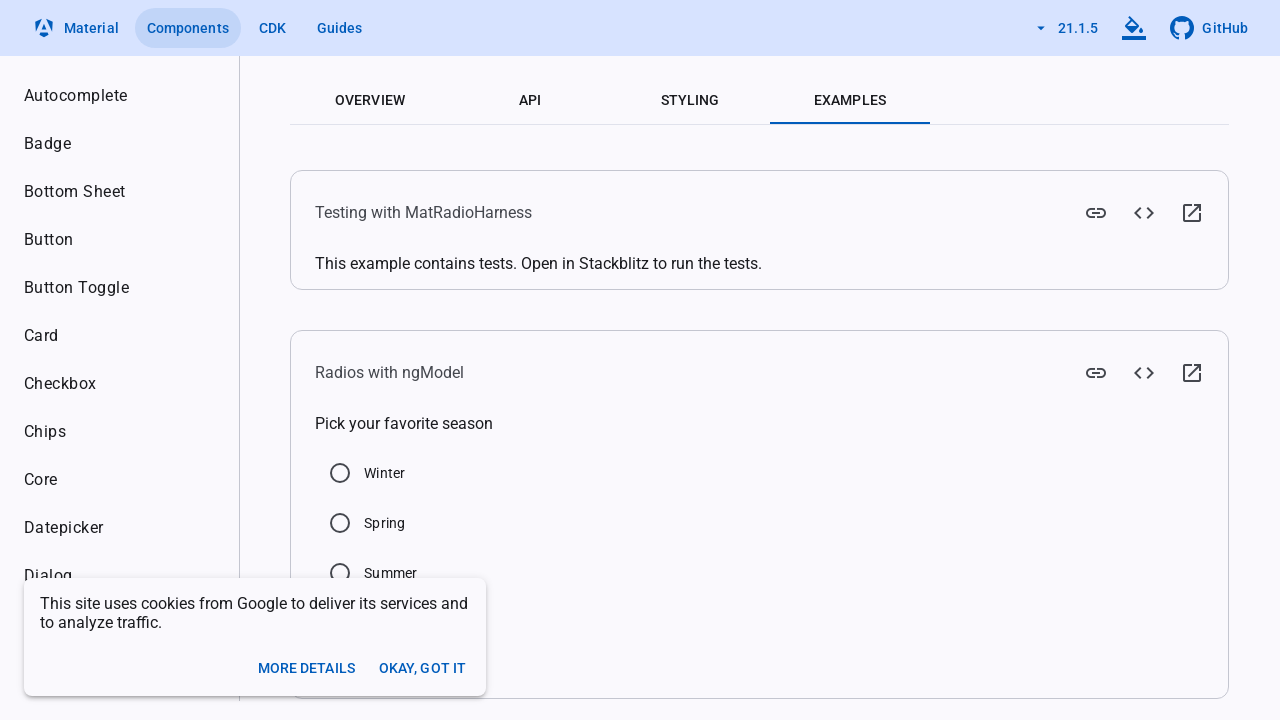

Clicked Summer radio button to select it at (340, 573) on input[value='Summer']
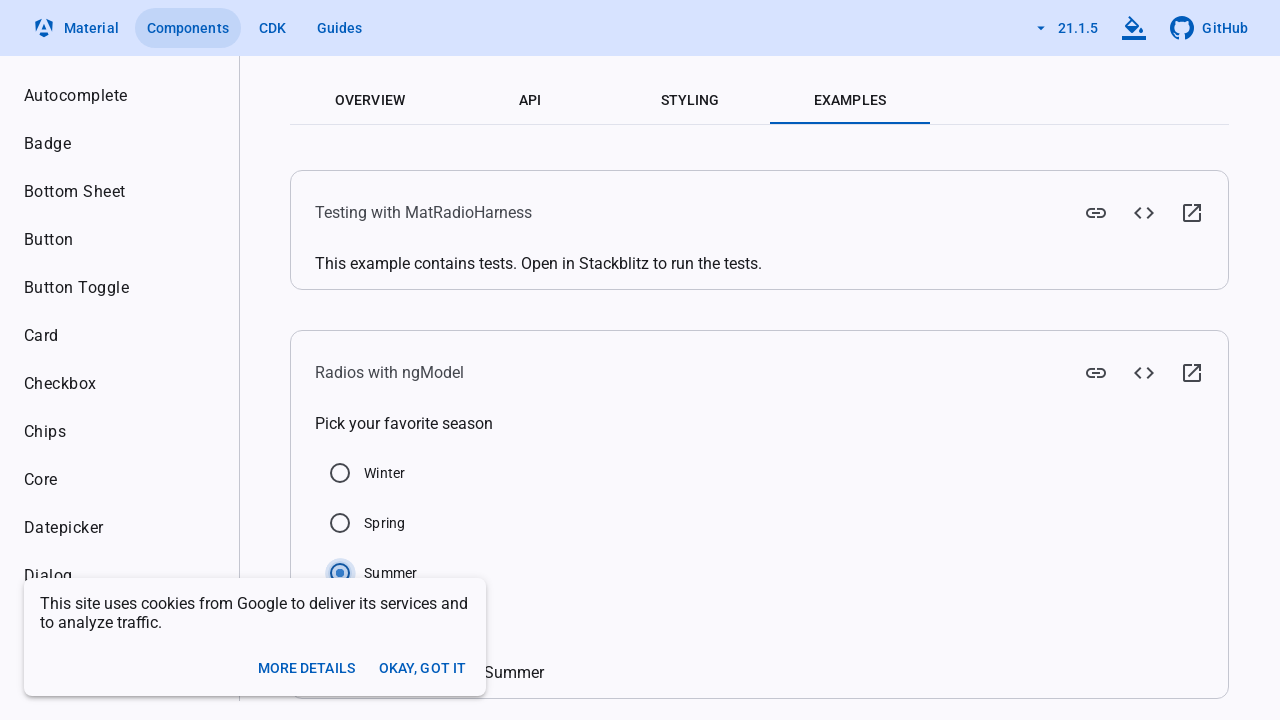

Verified Summer radio button is selected before deselection
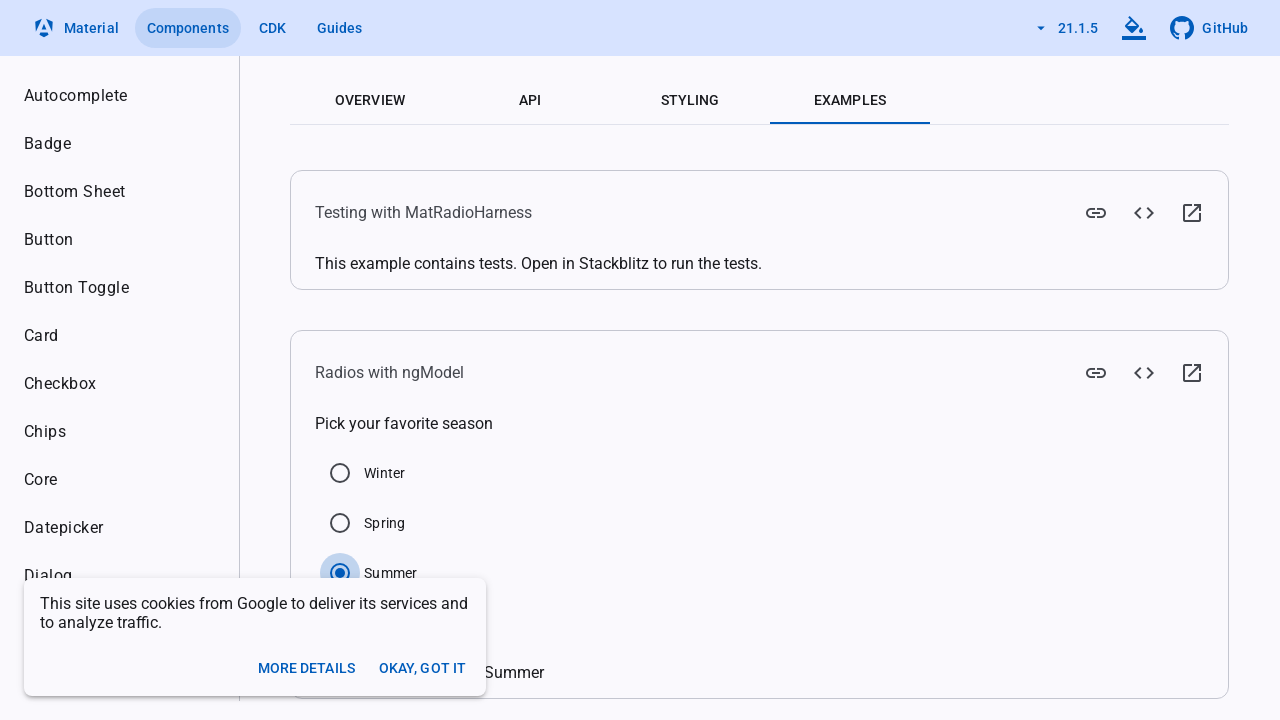

Clicked Summer radio button to deselect it at (340, 573) on input[value='Summer']
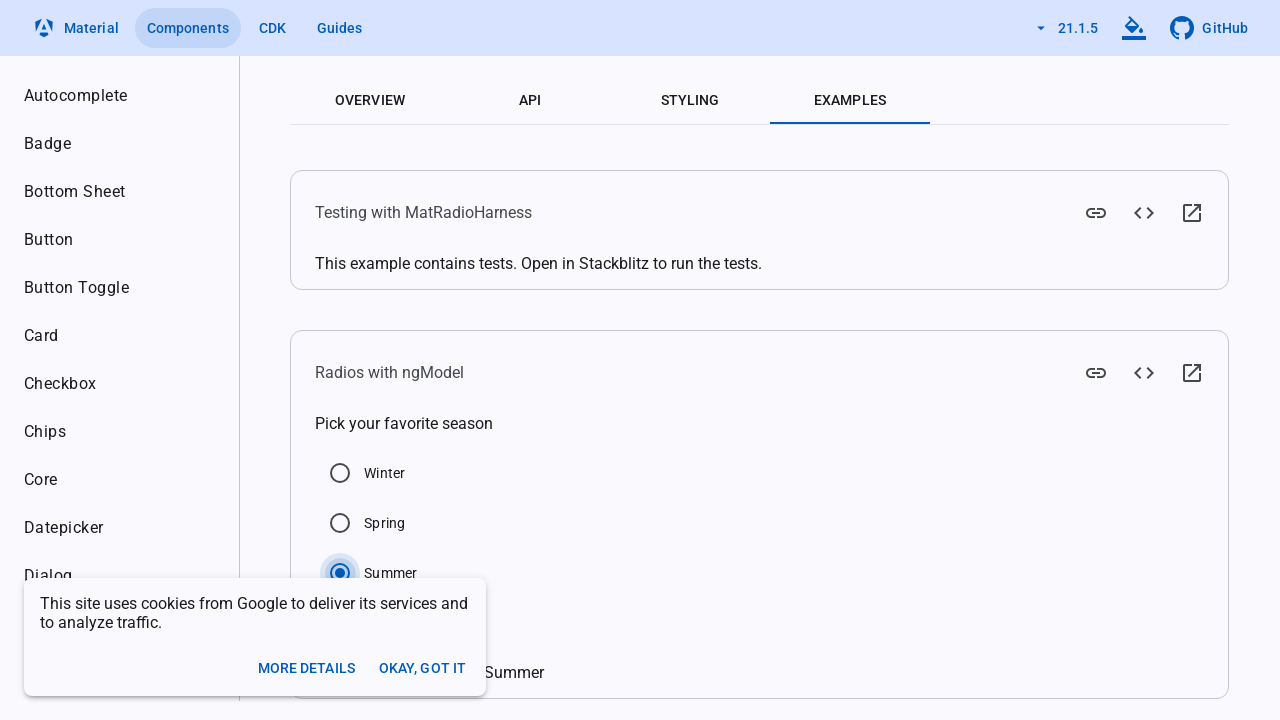

Asserted that Summer radio button is selected
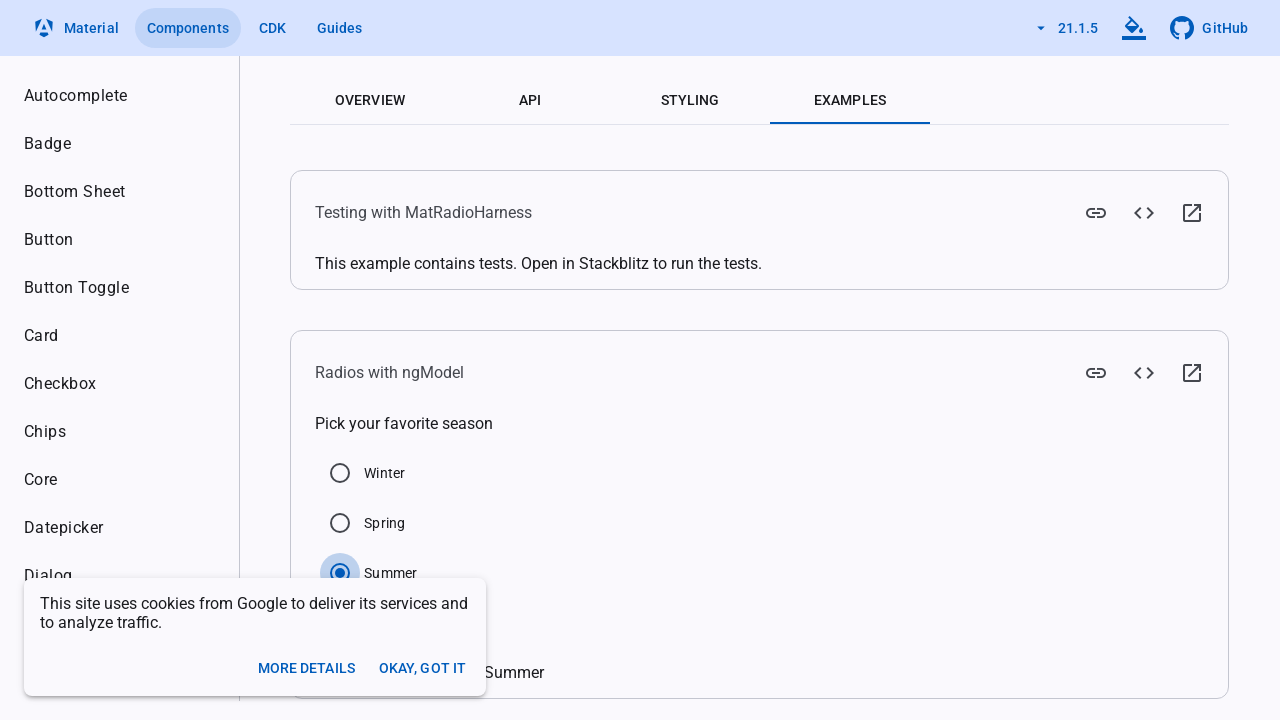

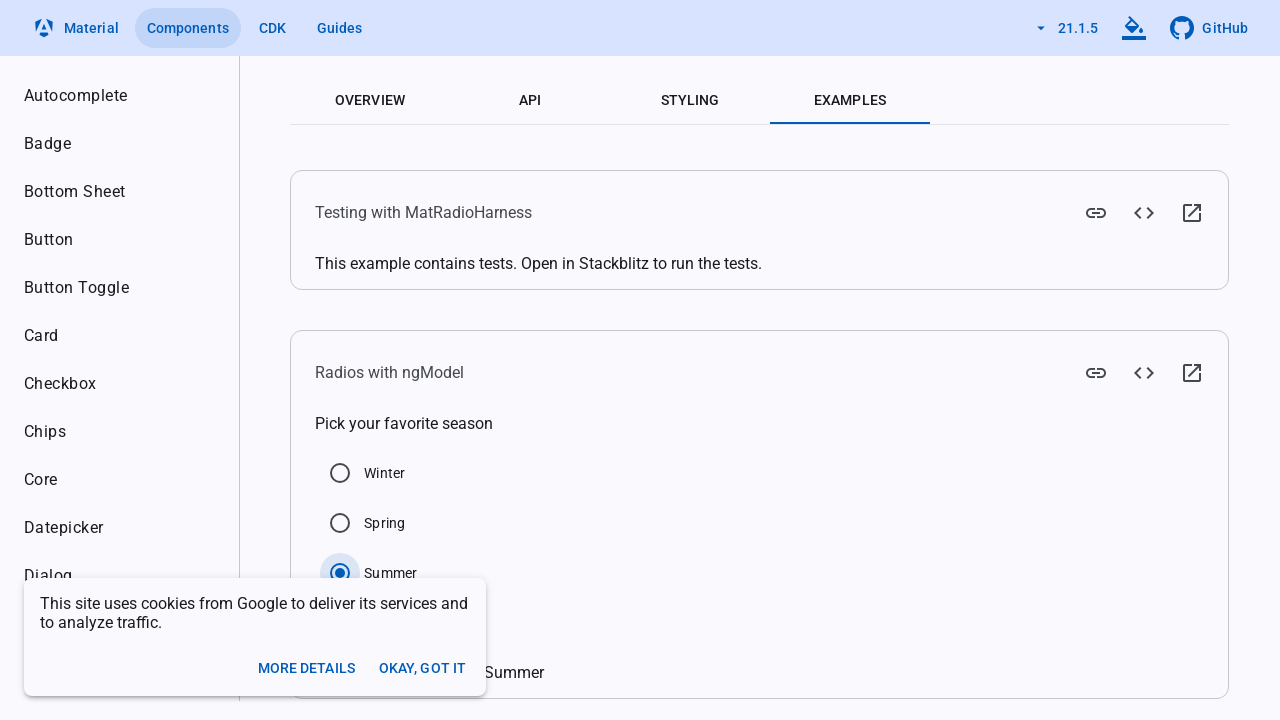